Tests flight booking workflow by selecting departure and destination cities, choosing the lowest priced flight, and completing the purchase form

Starting URL: https://blazedemo.com/

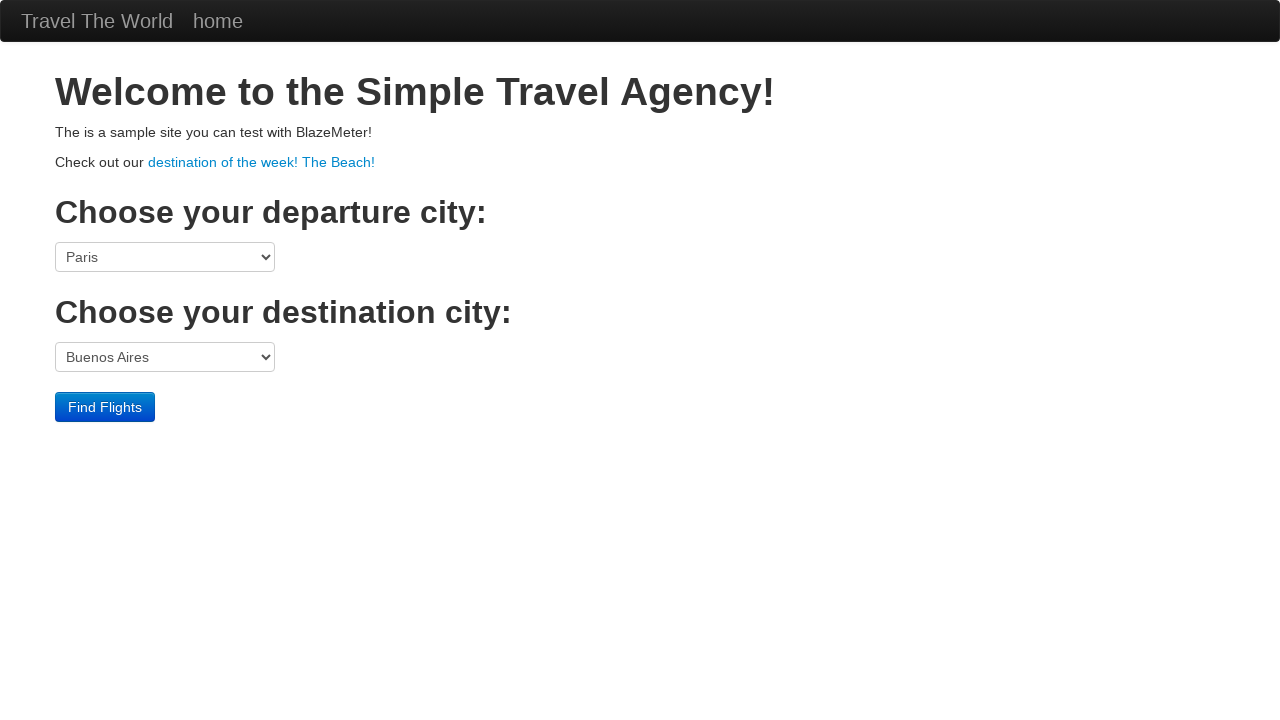

Selected Boston as departure city on select[name='fromPort']
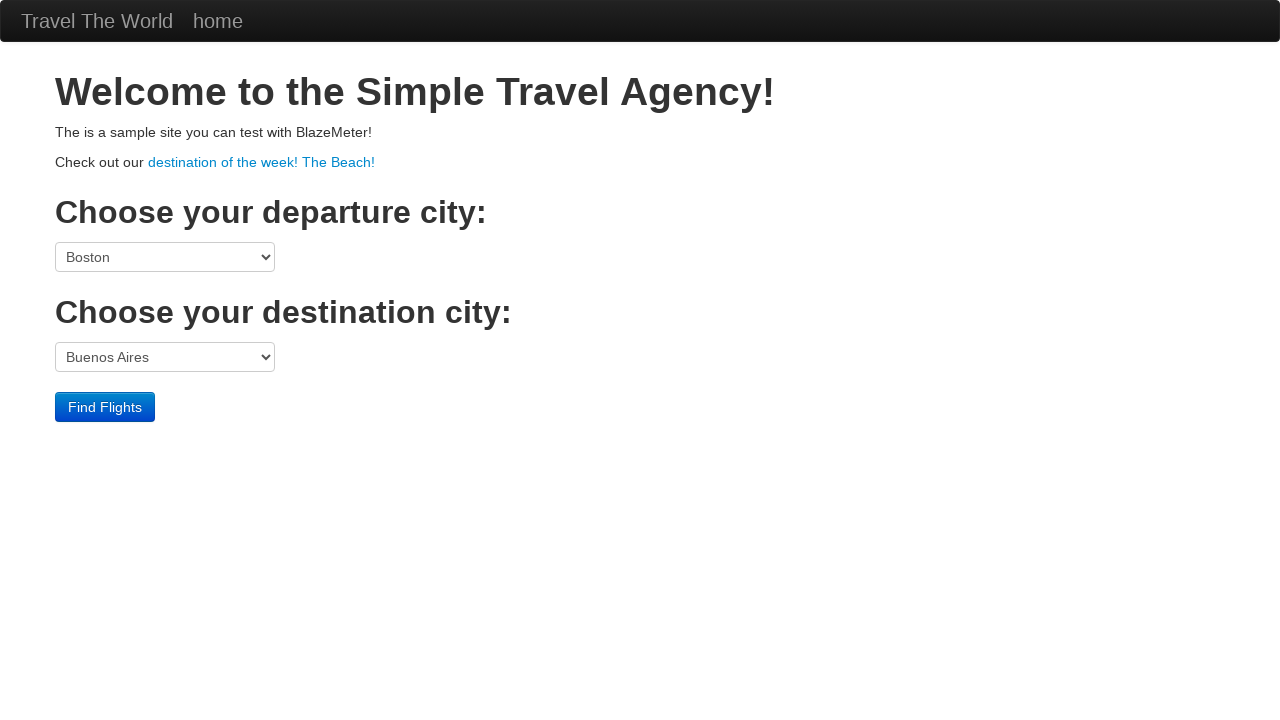

Selected Berlin as destination city on select[name='toPort']
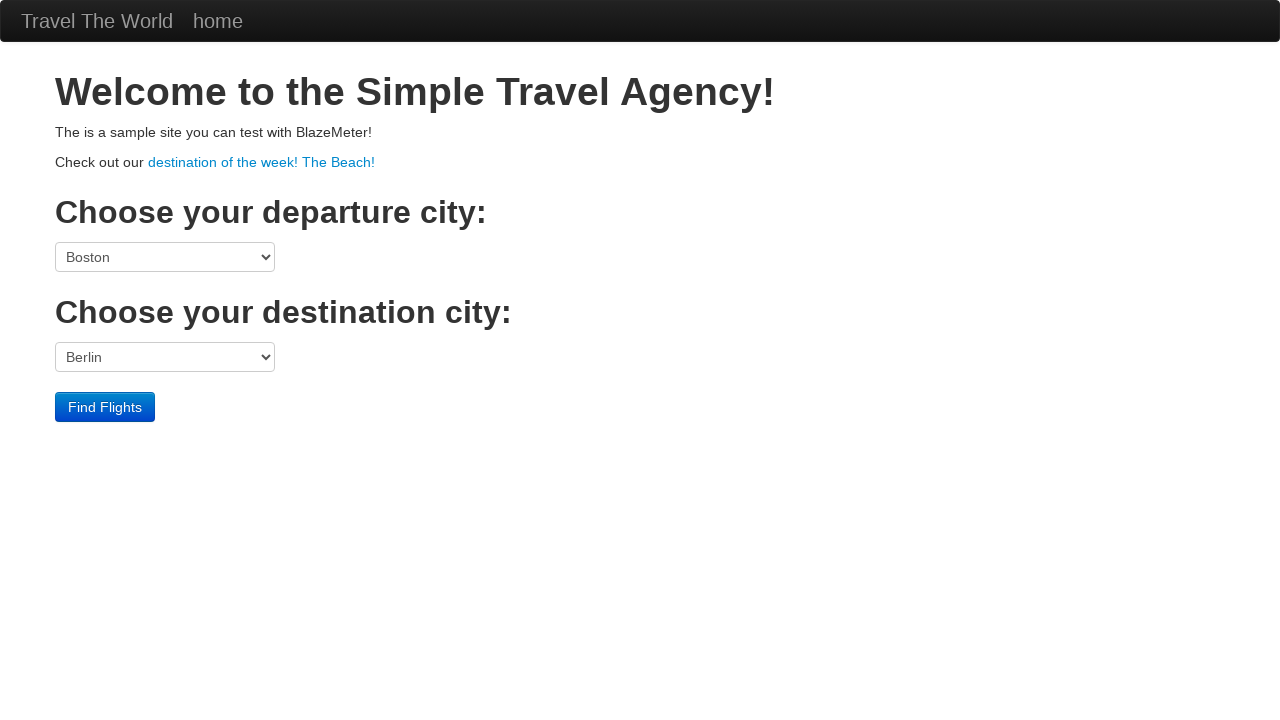

Clicked find flights button at (105, 407) on input[type='submit']
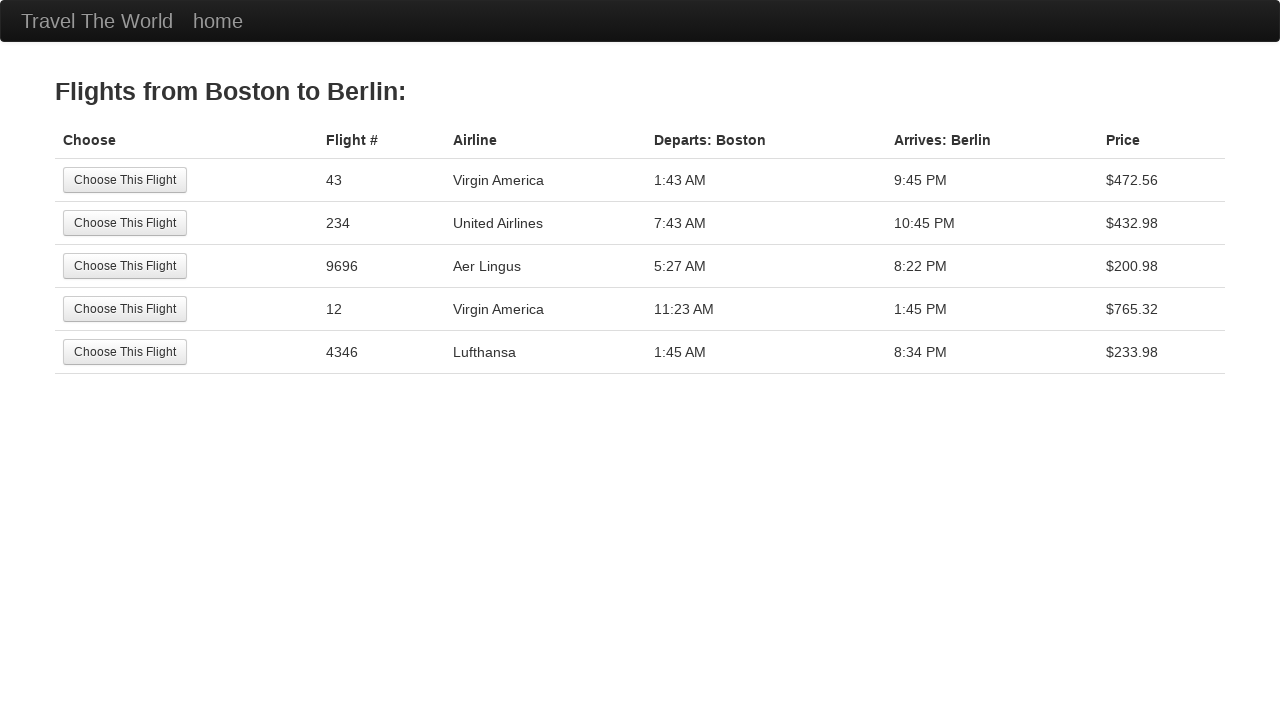

Flight results table loaded
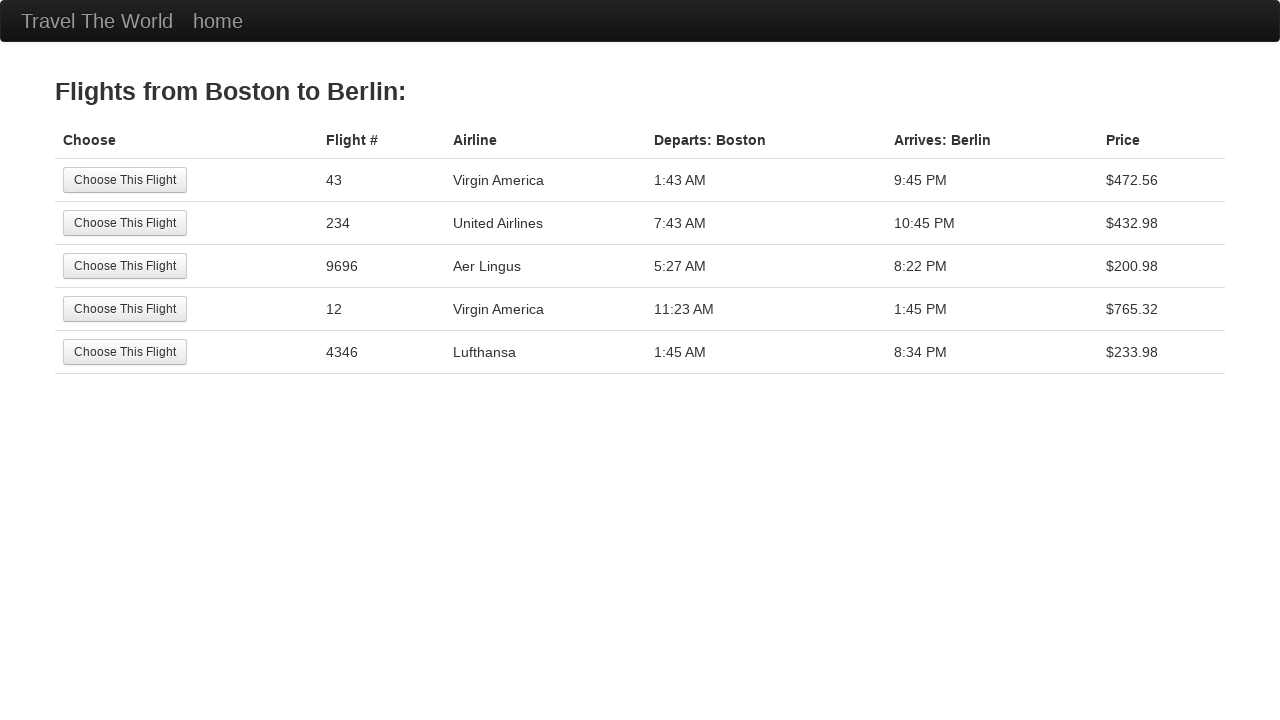

Extracted prices from 5 flight results
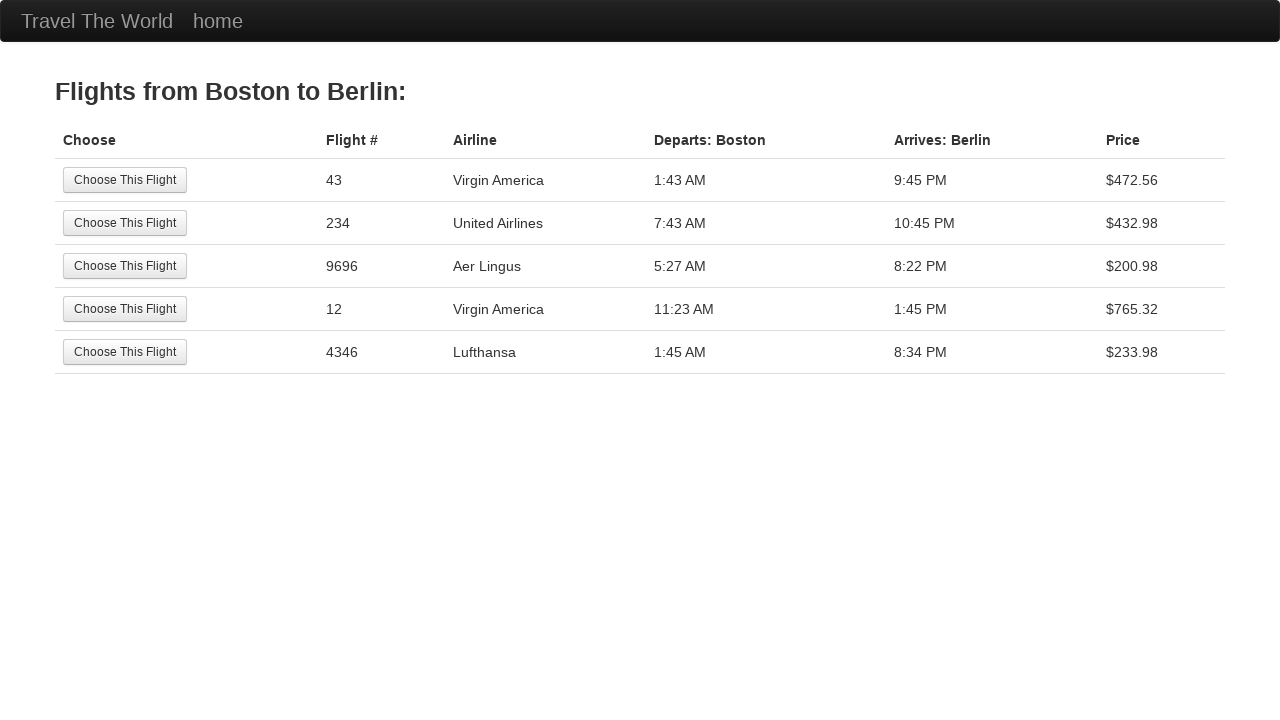

Selected lowest priced flight at $200.98 at (125, 266) on //td[contains(text(),'200.98')]/preceding-sibling::td[5]/input
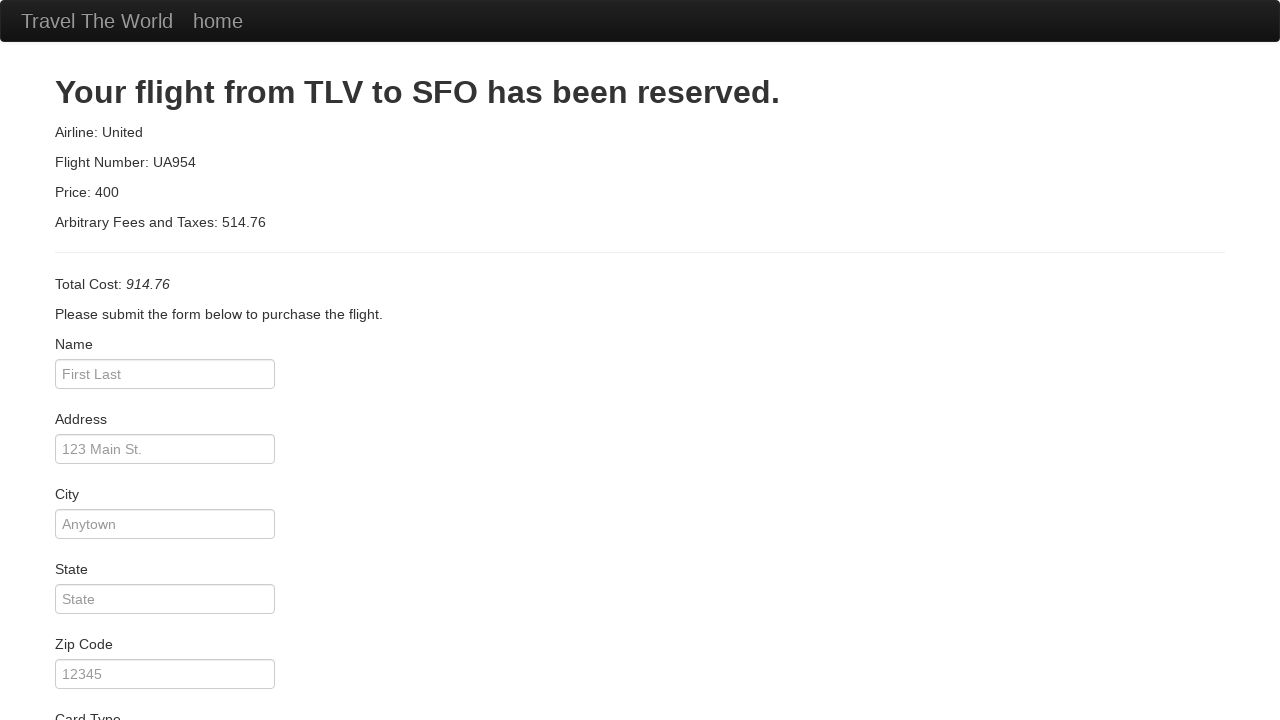

Filled in passenger name: John Smith on #inputName
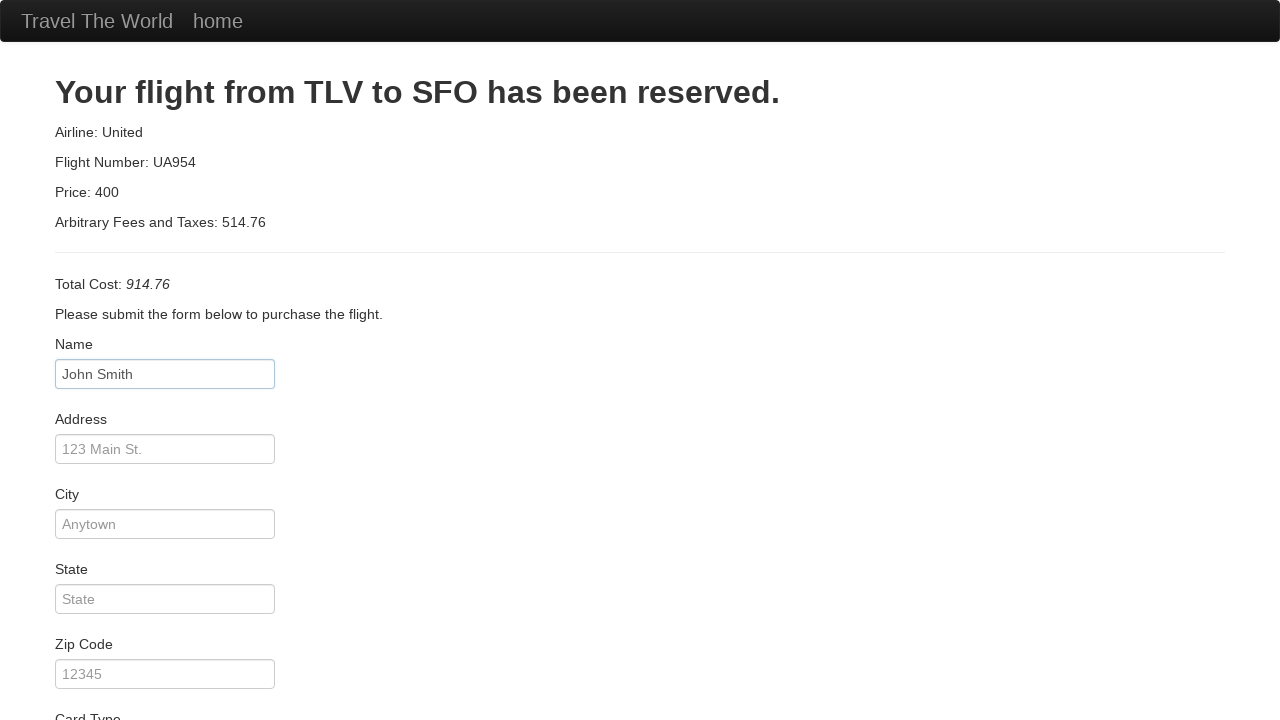

Filled in address: 123 Main Street on #address
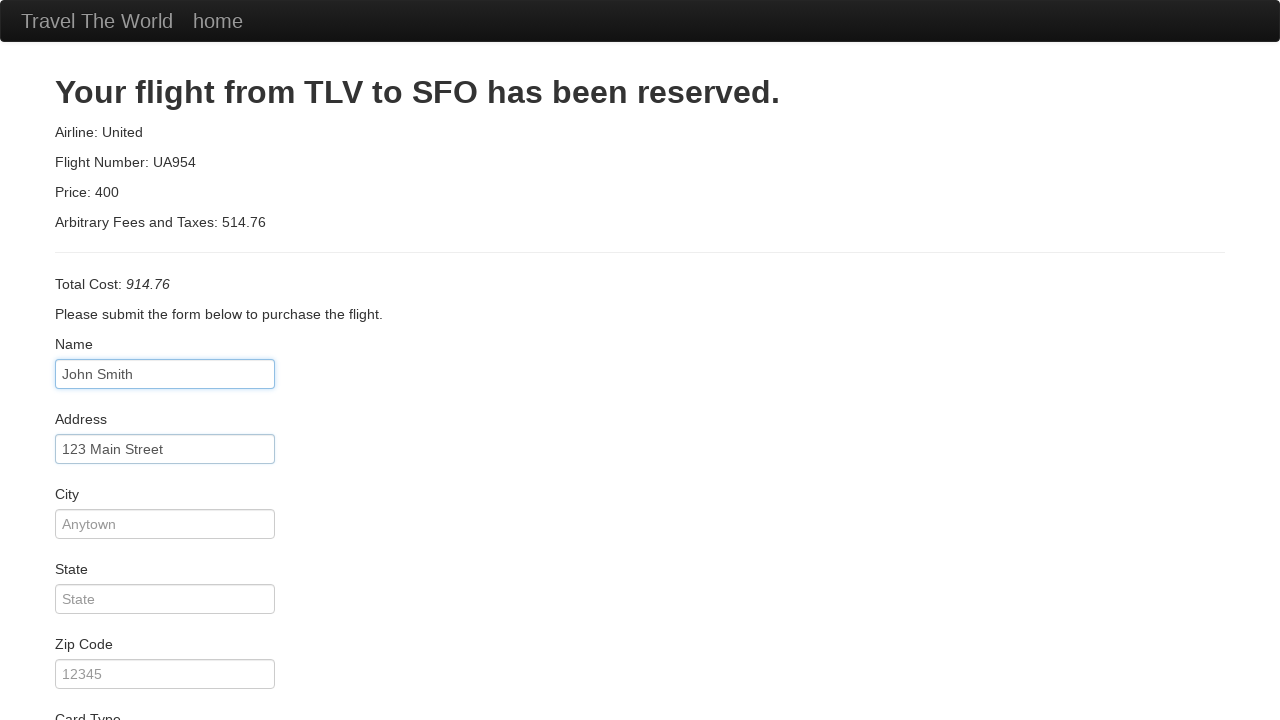

Submitted purchase form at (118, 685) on input[type='submit']
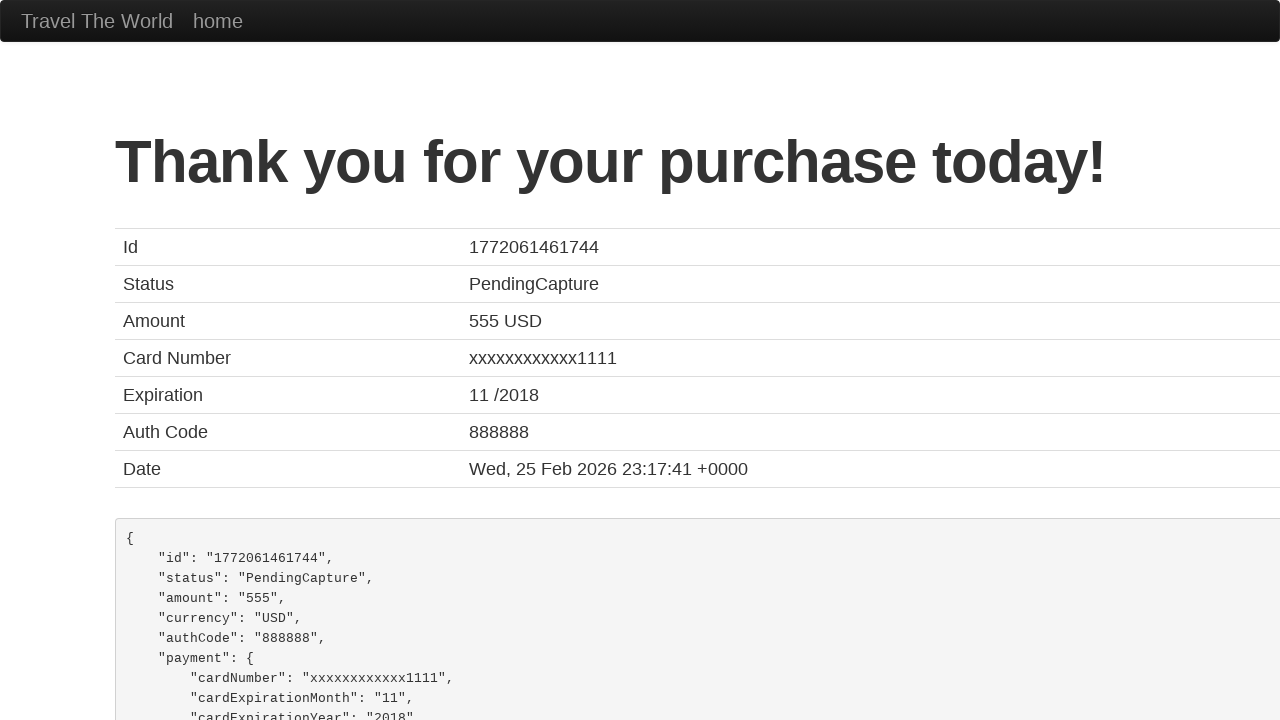

Flight booking completed - confirmation page displayed
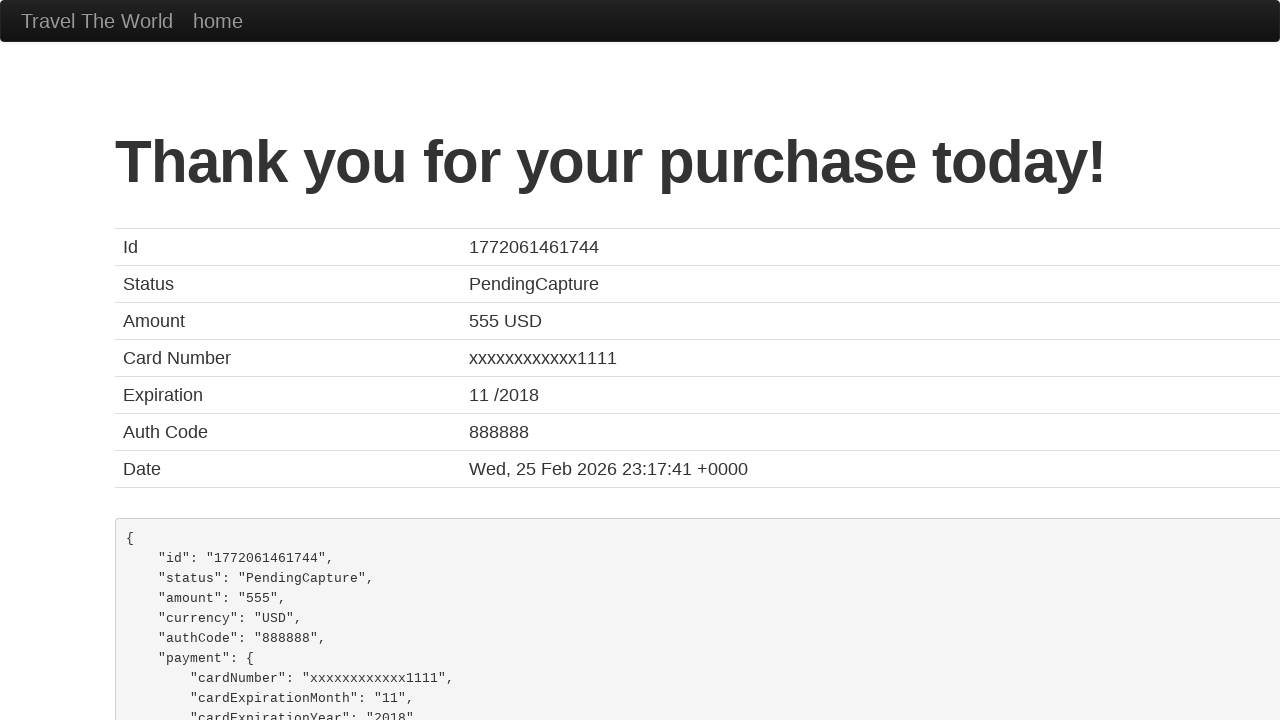

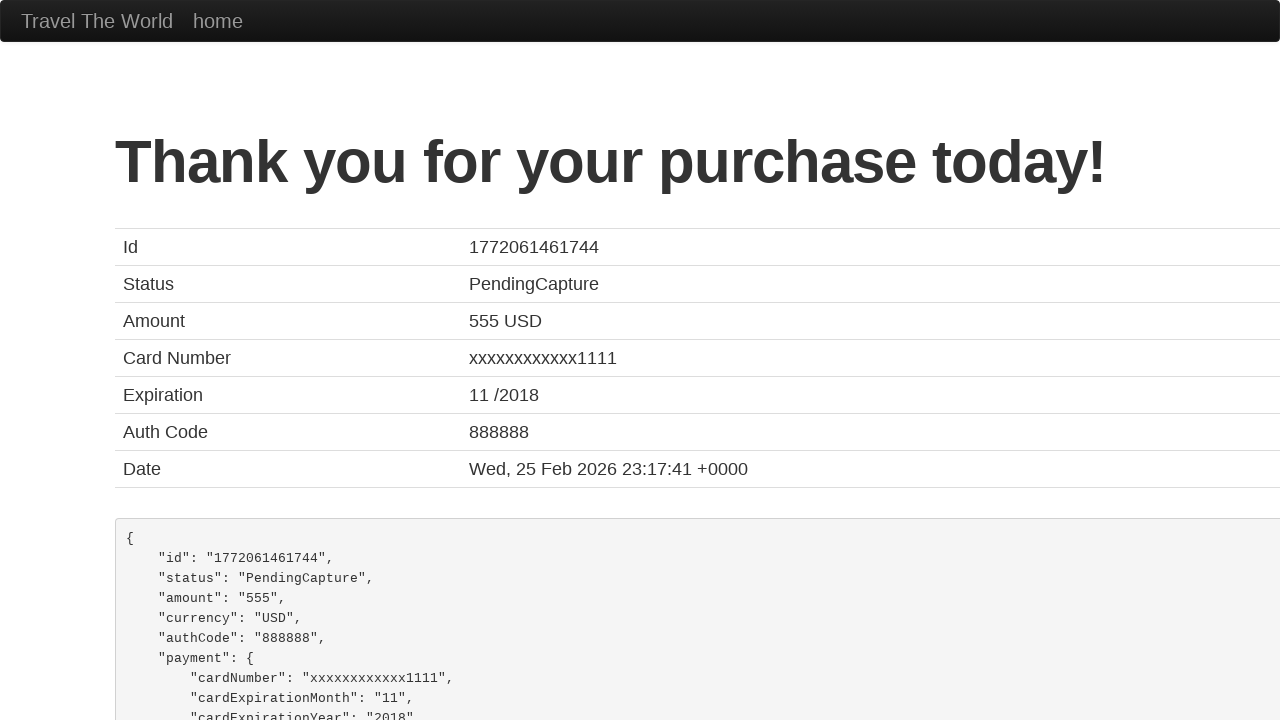